Tests the "Load More" pagination functionality on a product collection page by repeatedly clicking the load more button until all products are loaded or the button disappears.

Starting URL: https://beistravel.com/collections/all

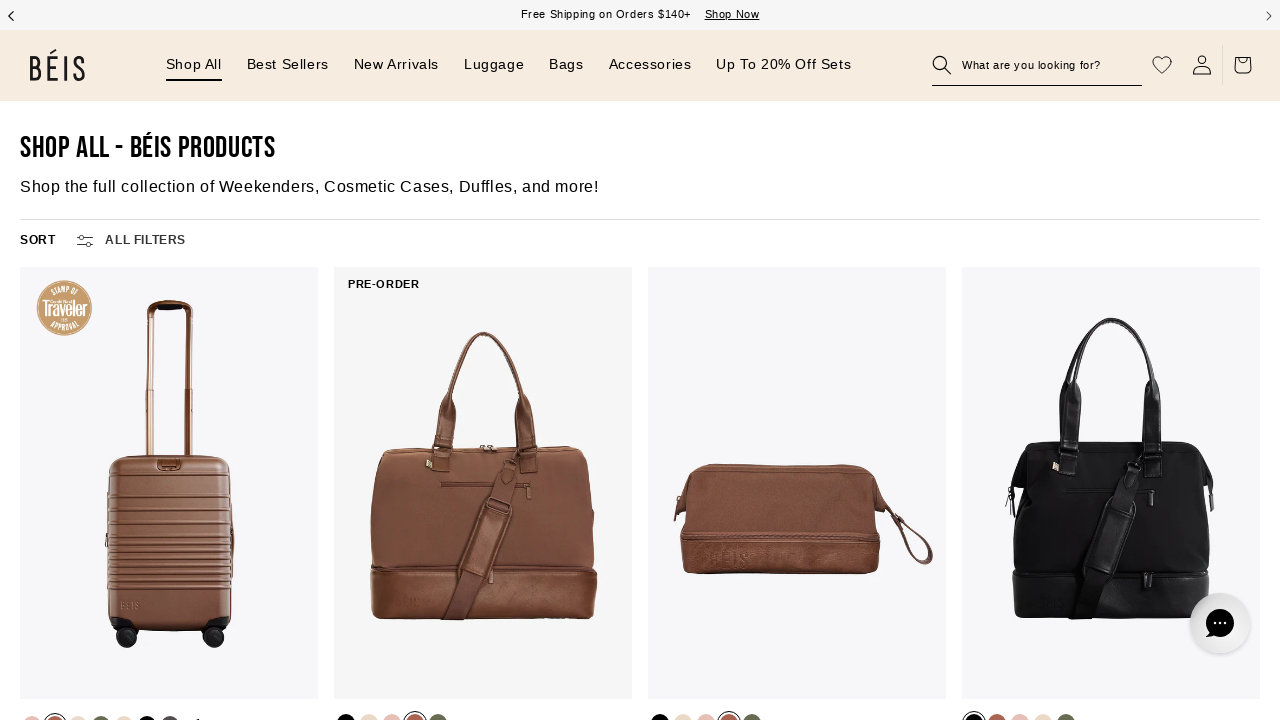

Initial products loaded on collection page
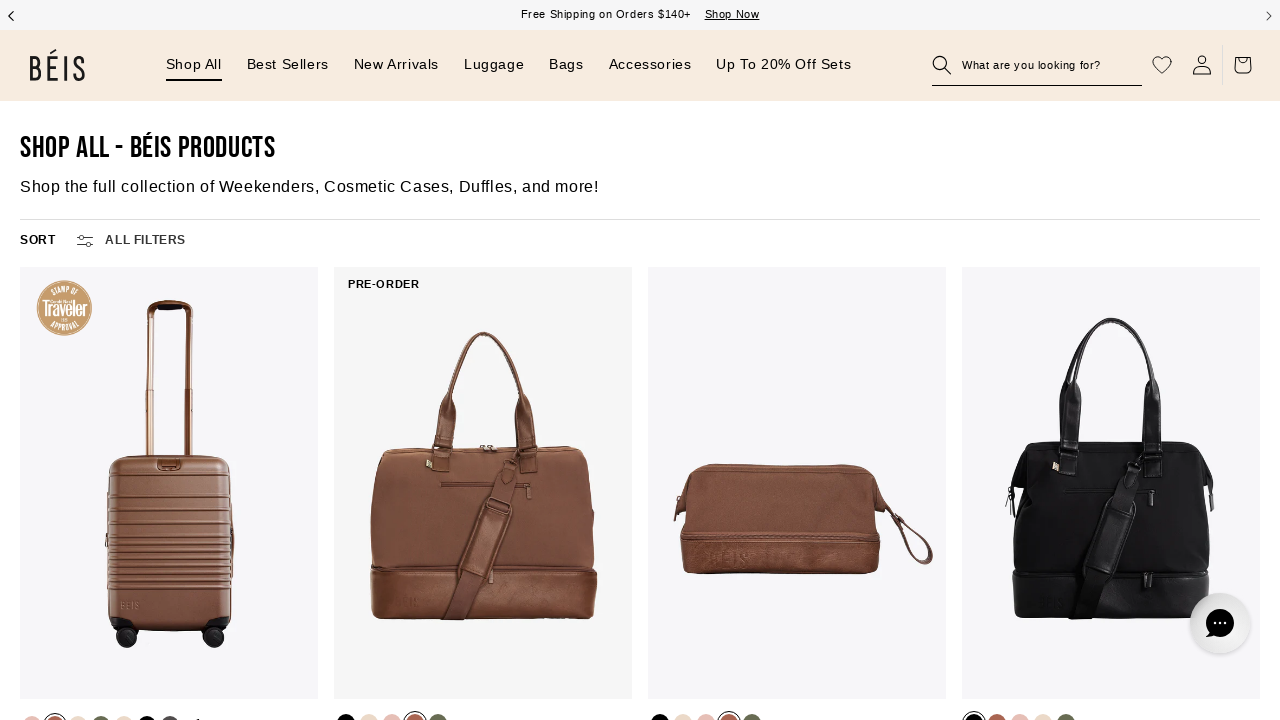

Clicked Load More button (click #1)
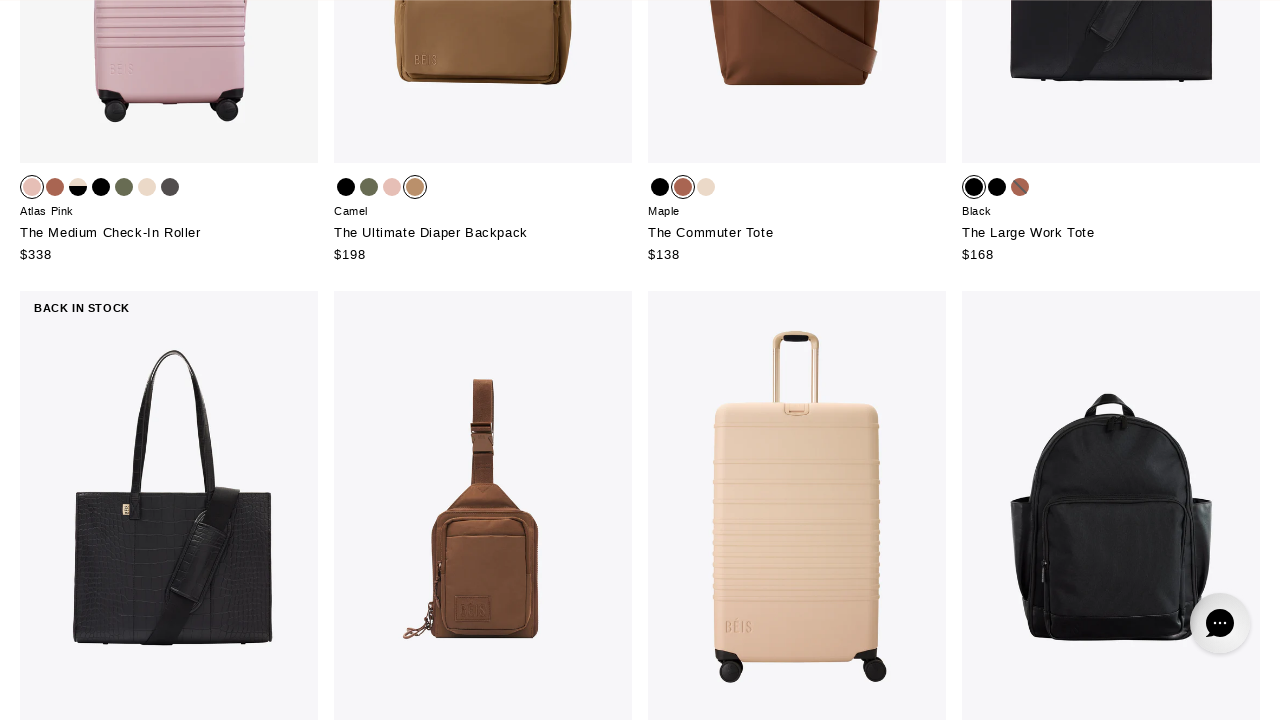

Waited for new products to load after Load More click
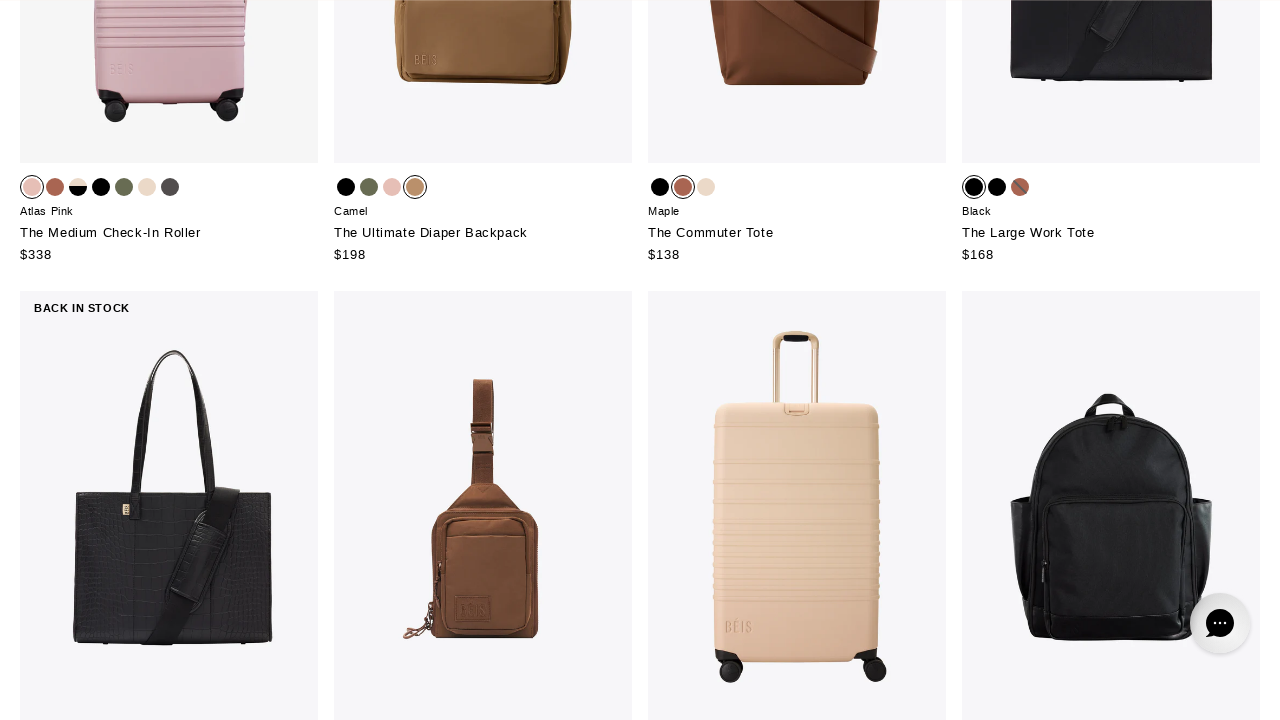

Clicked Load More button (click #2)
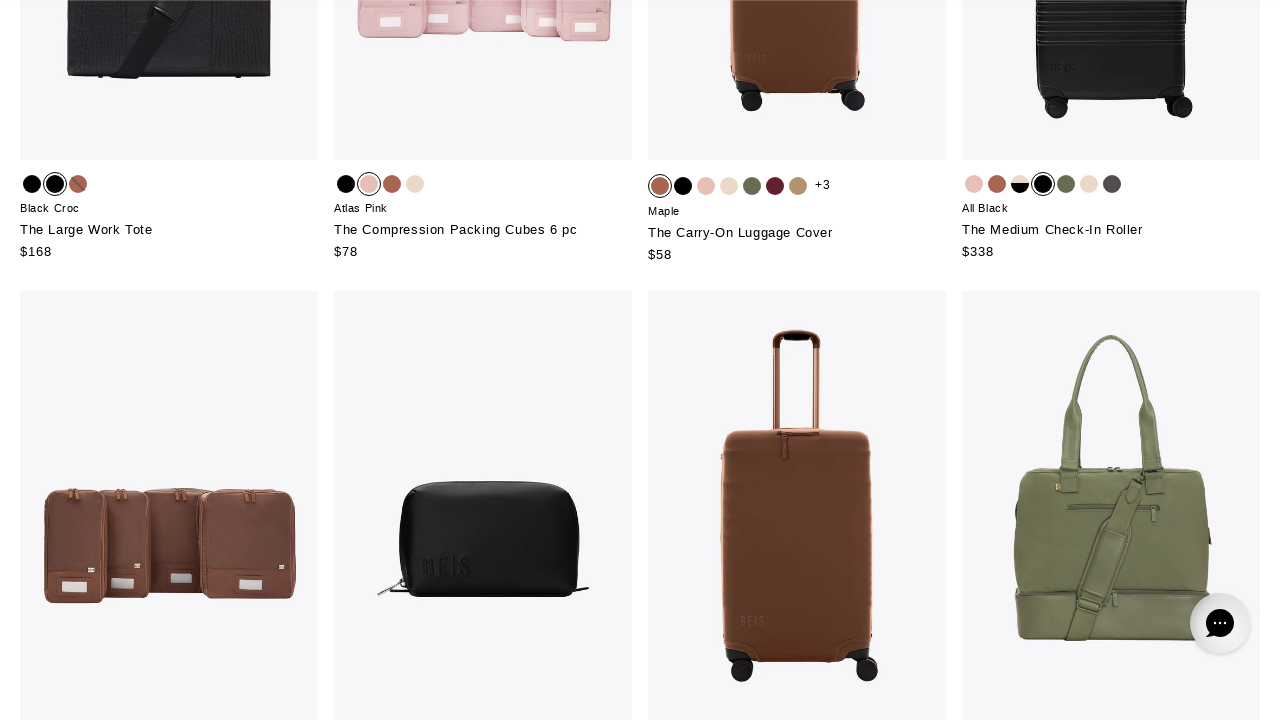

Waited for new products to load after Load More click
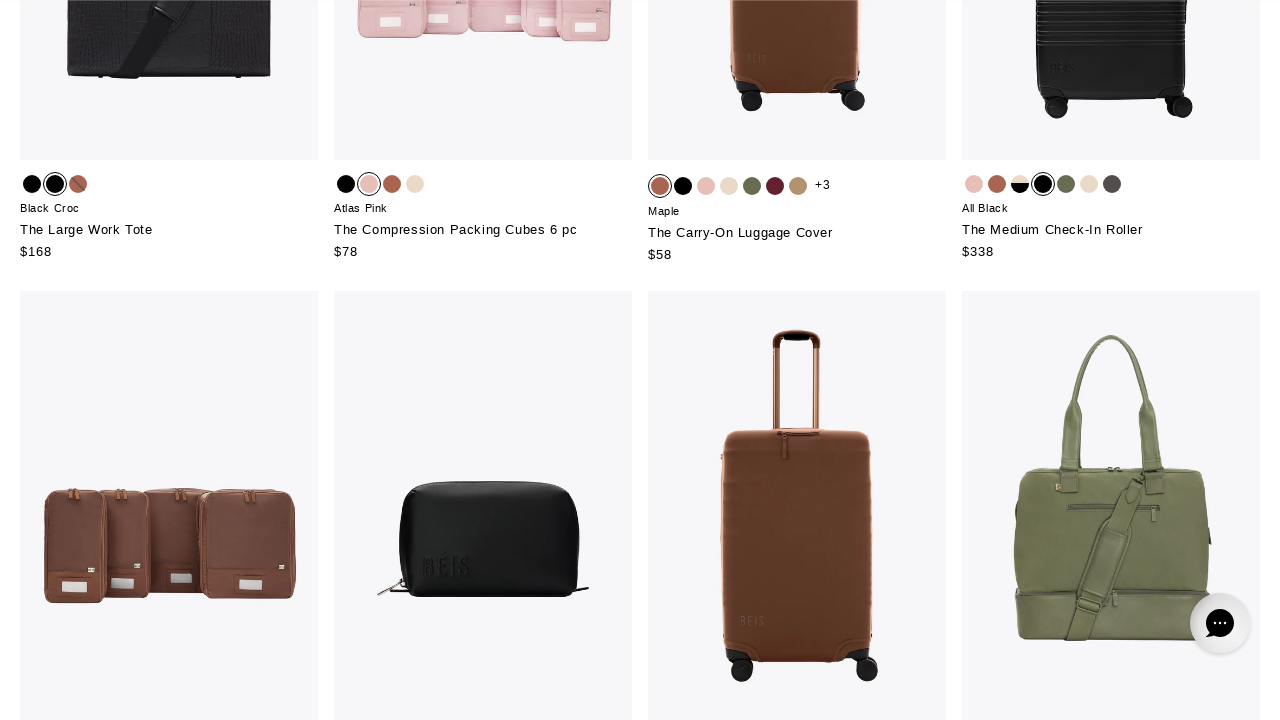

Clicked Load More button (click #3)
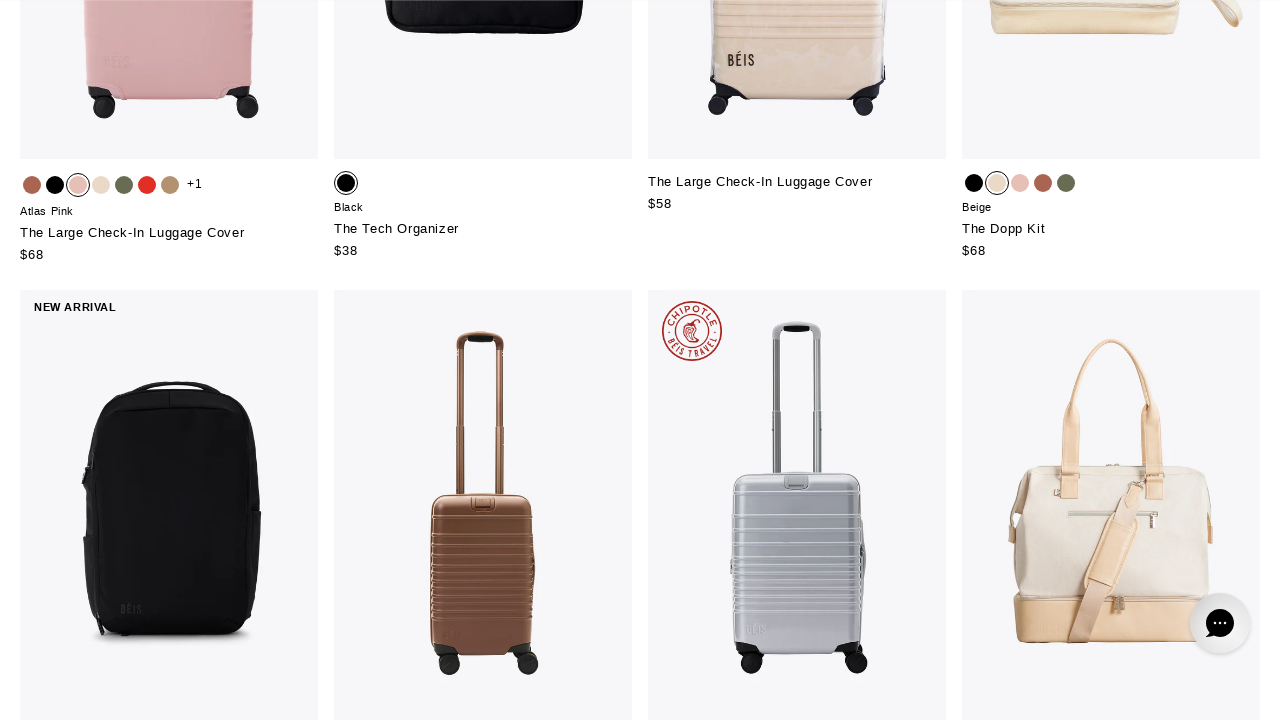

Waited for new products to load after Load More click
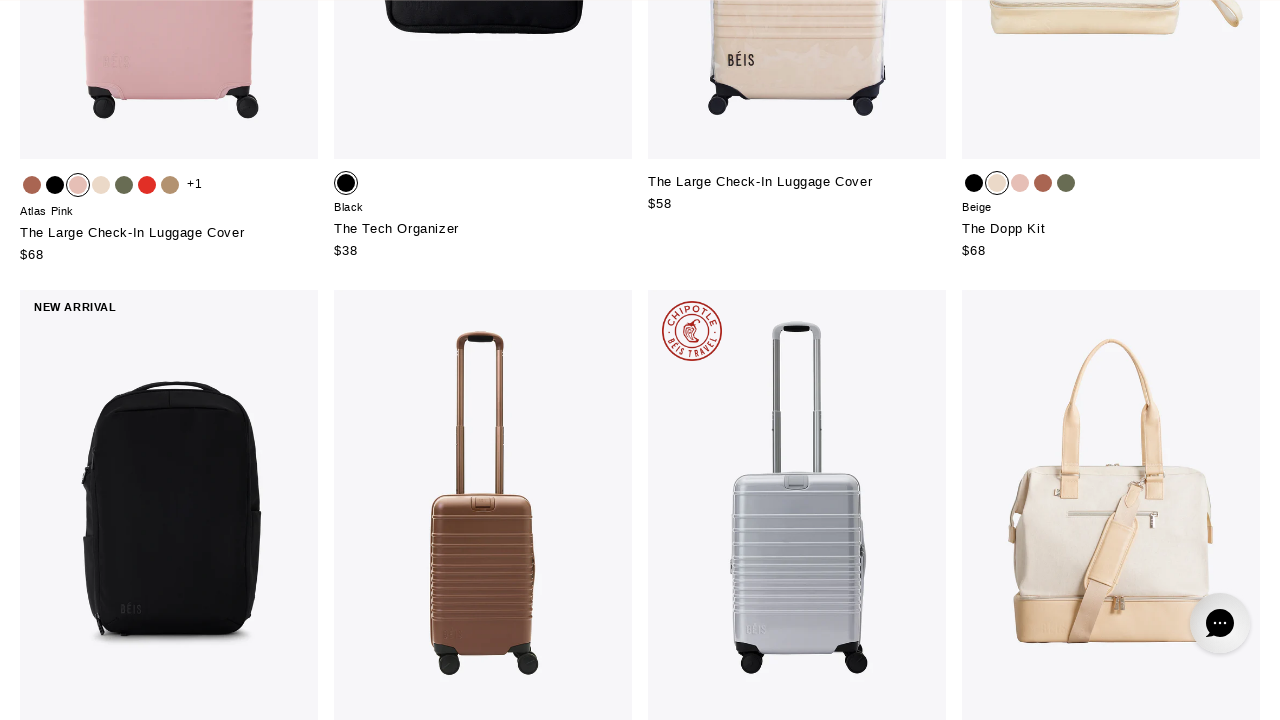

Clicked Load More button (click #4)
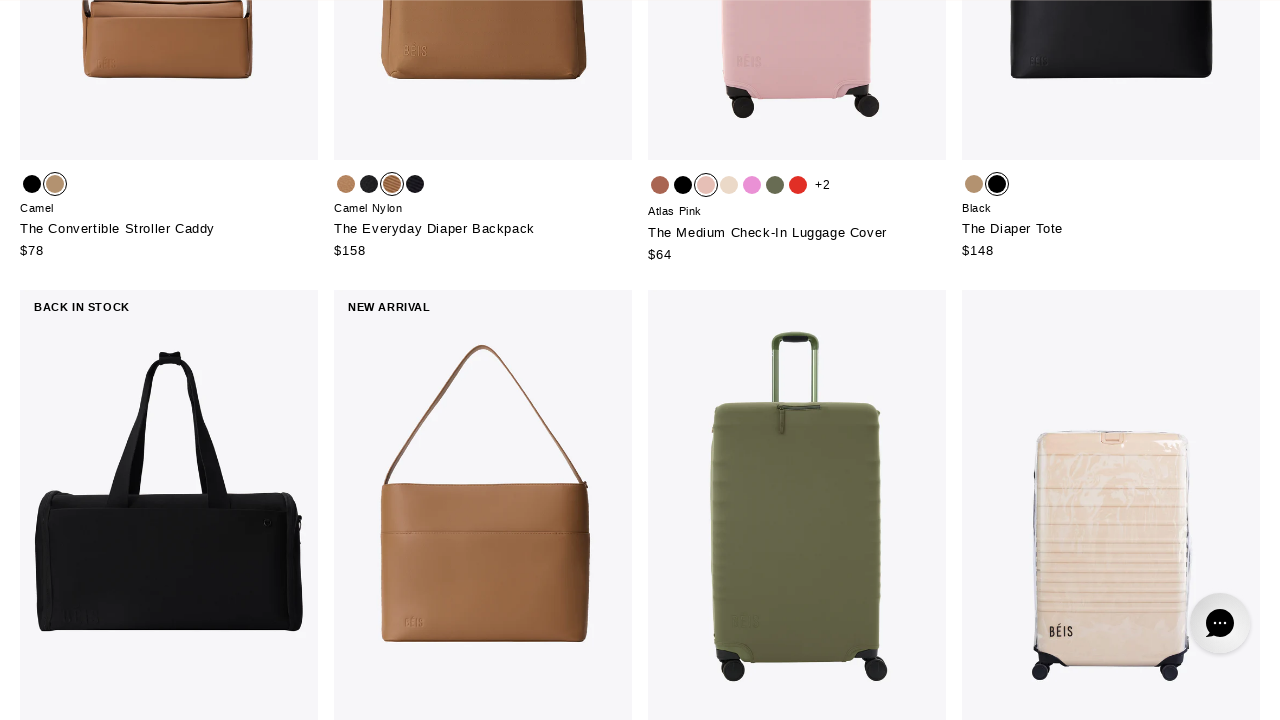

Waited for new products to load after Load More click
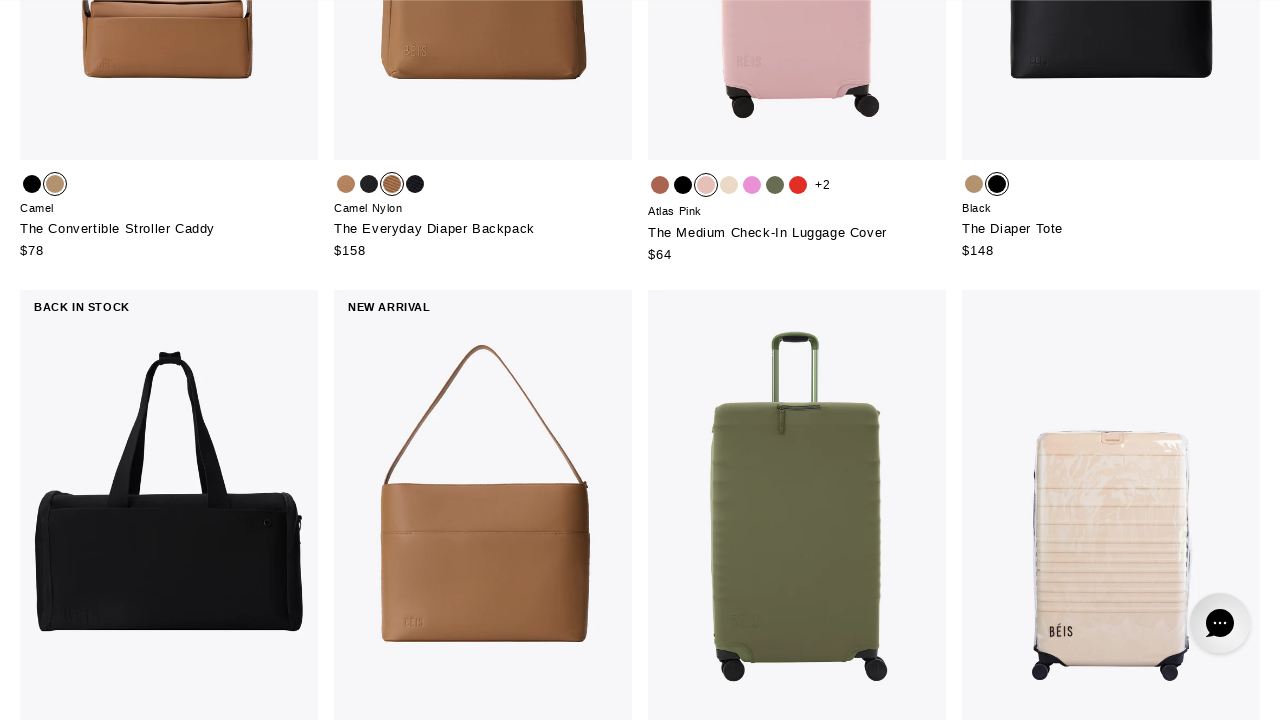

Clicked Load More button (click #5)
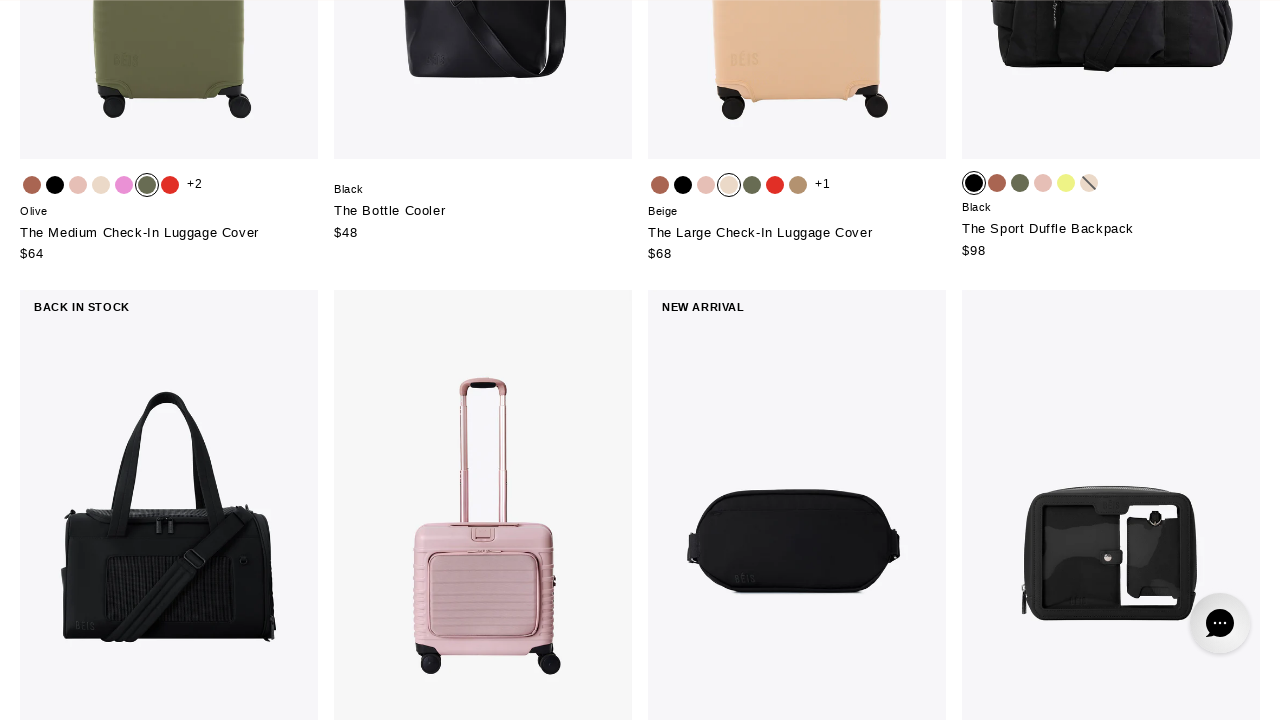

Waited for new products to load after Load More click
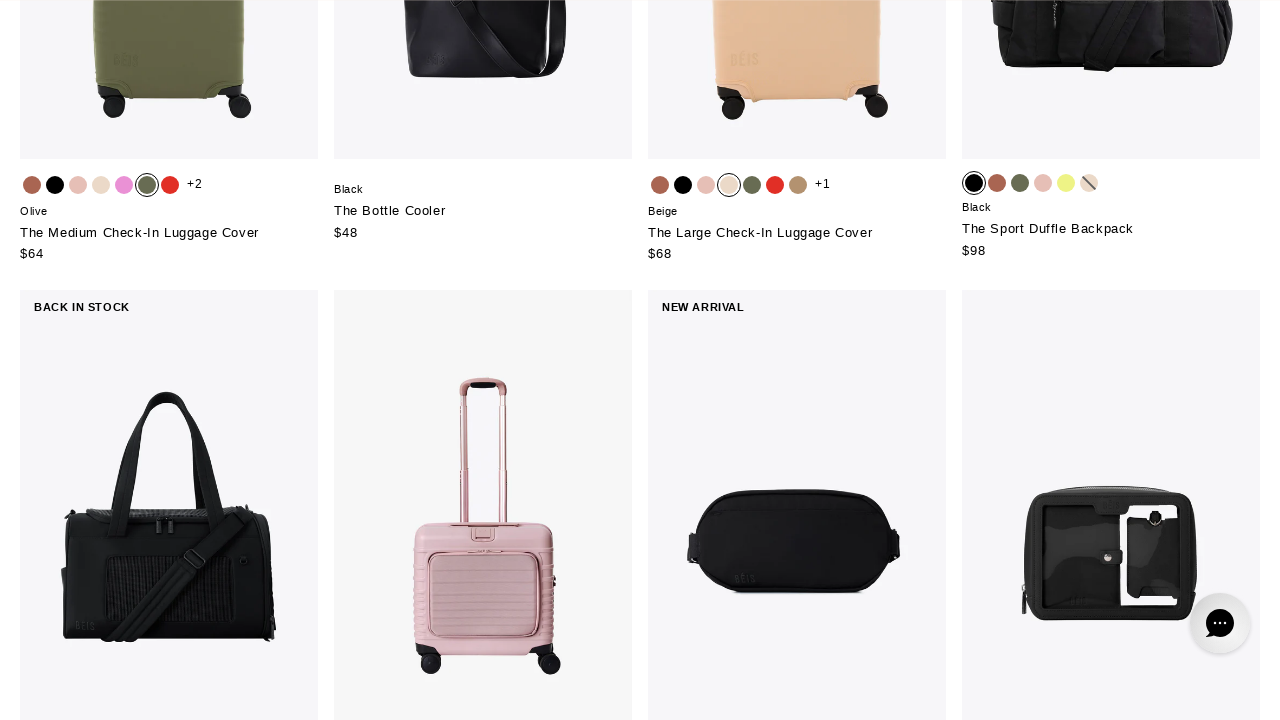

Clicked Load More button (click #6)
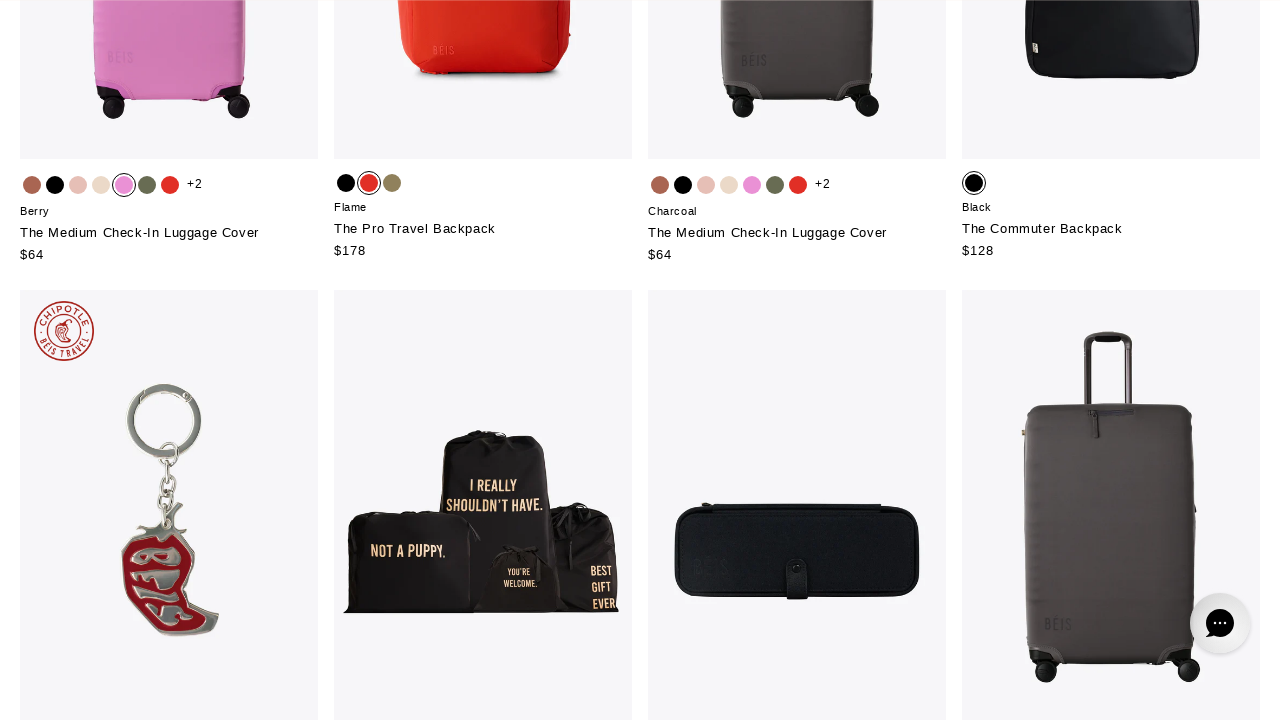

Waited for new products to load after Load More click
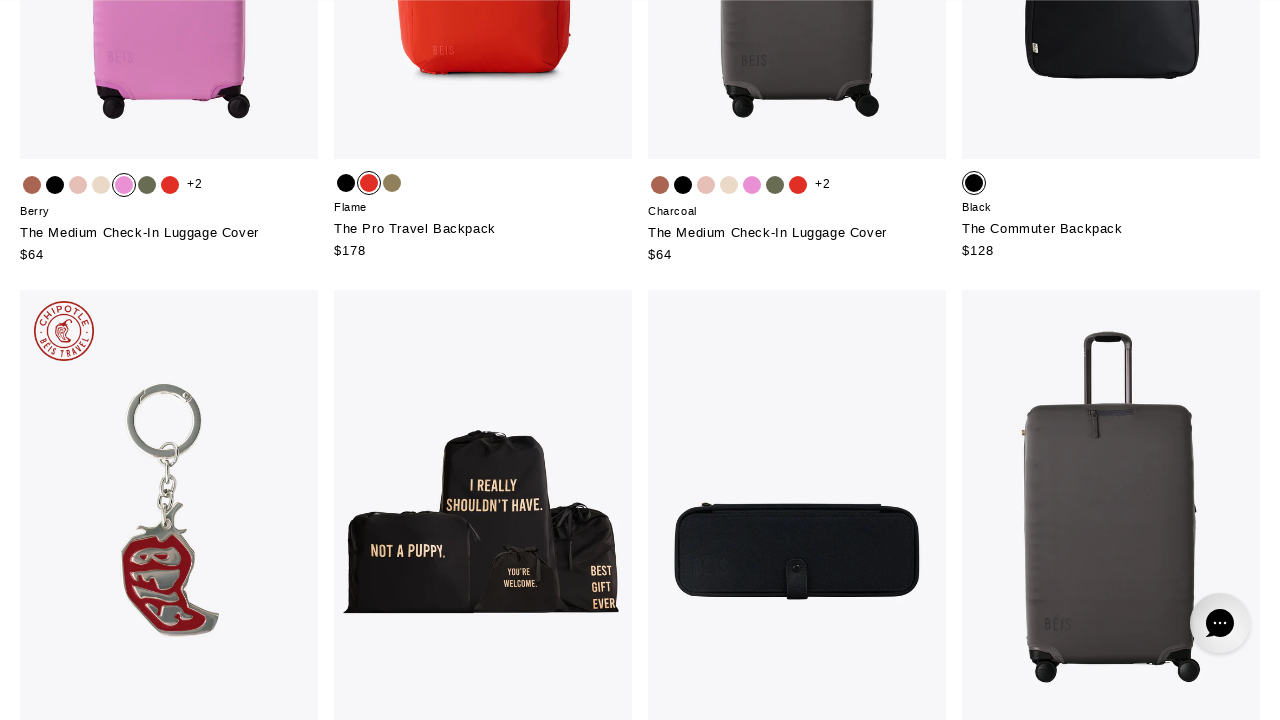

Clicked Load More button (click #7)
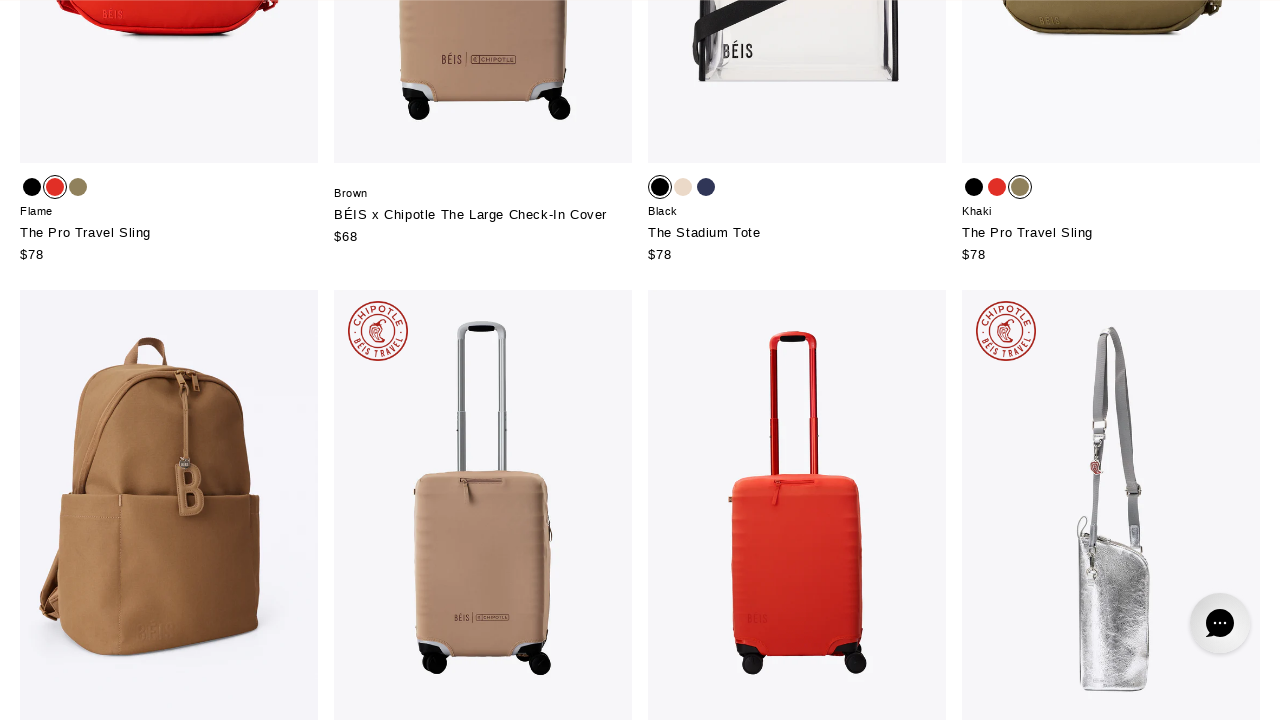

Waited for new products to load after Load More click
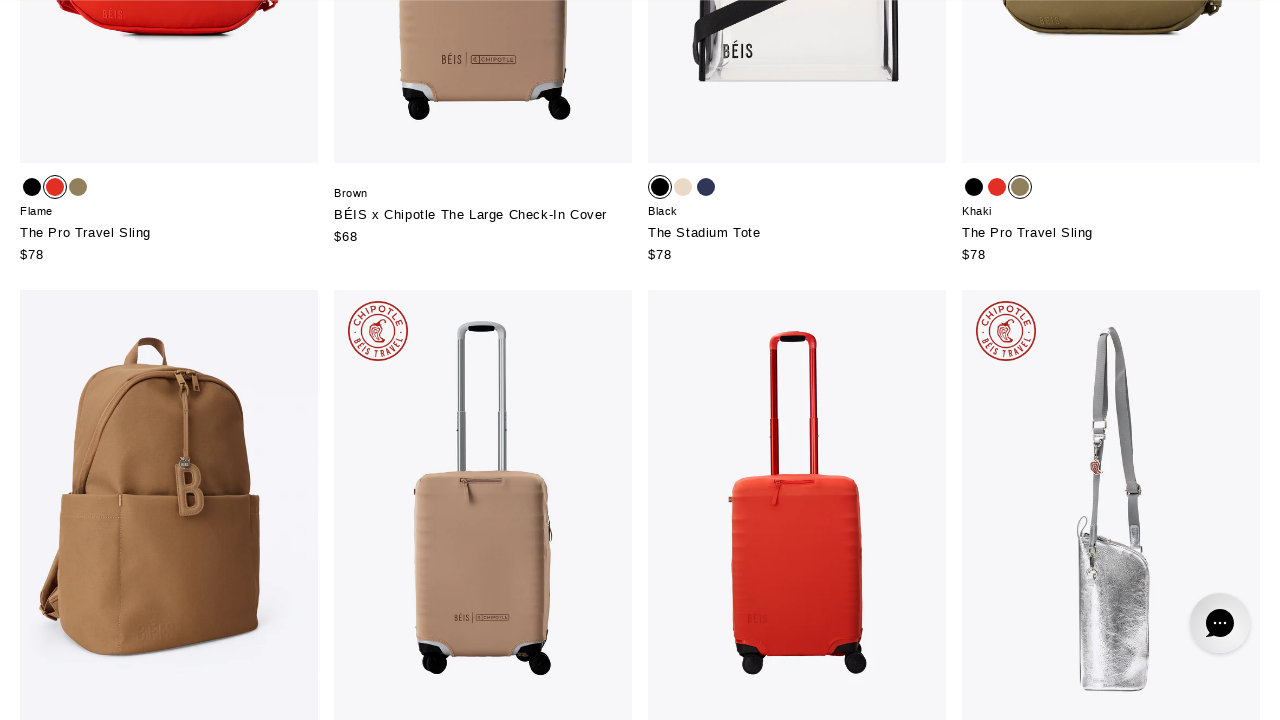

Clicked Load More button (click #8)
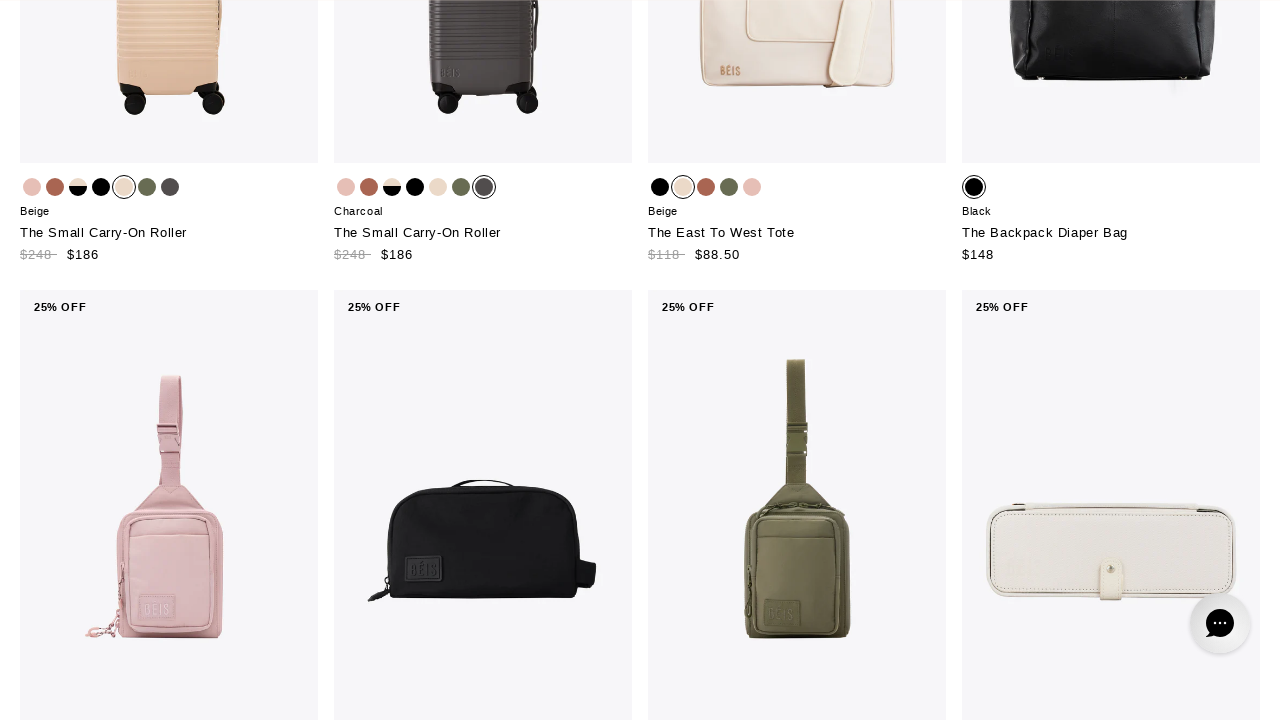

Waited for new products to load after Load More click
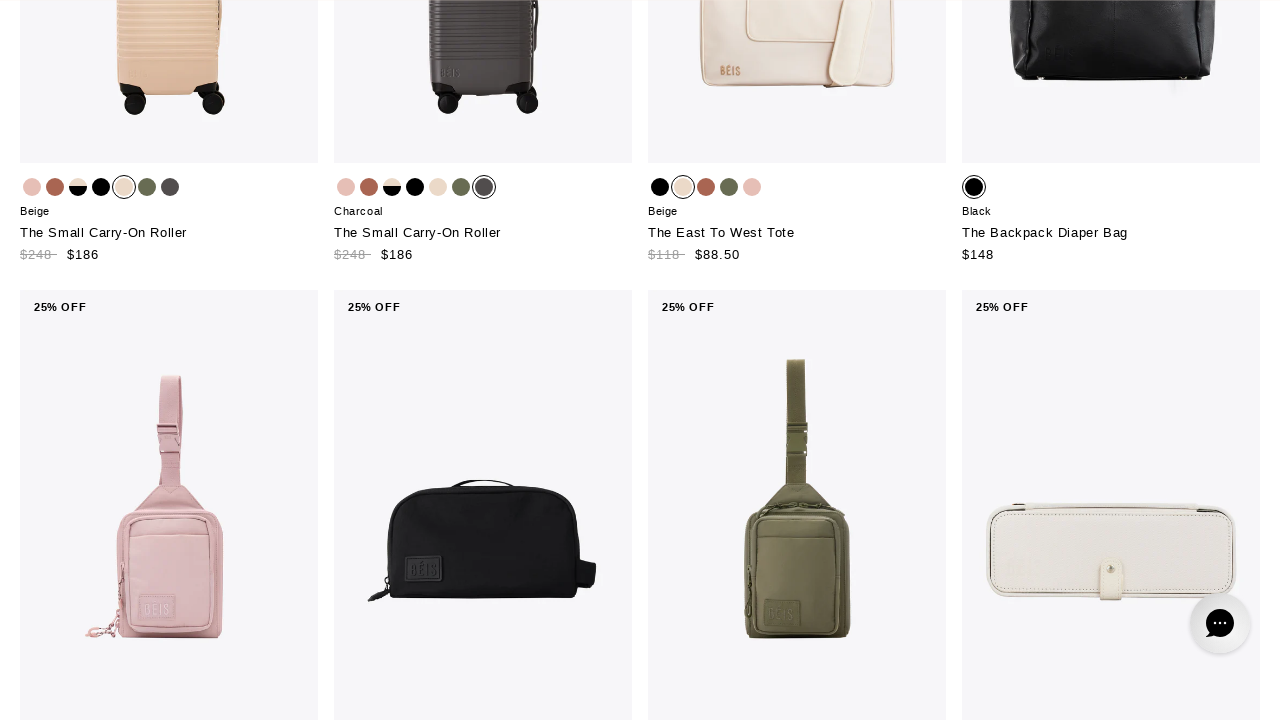

Clicked Load More button (click #9)
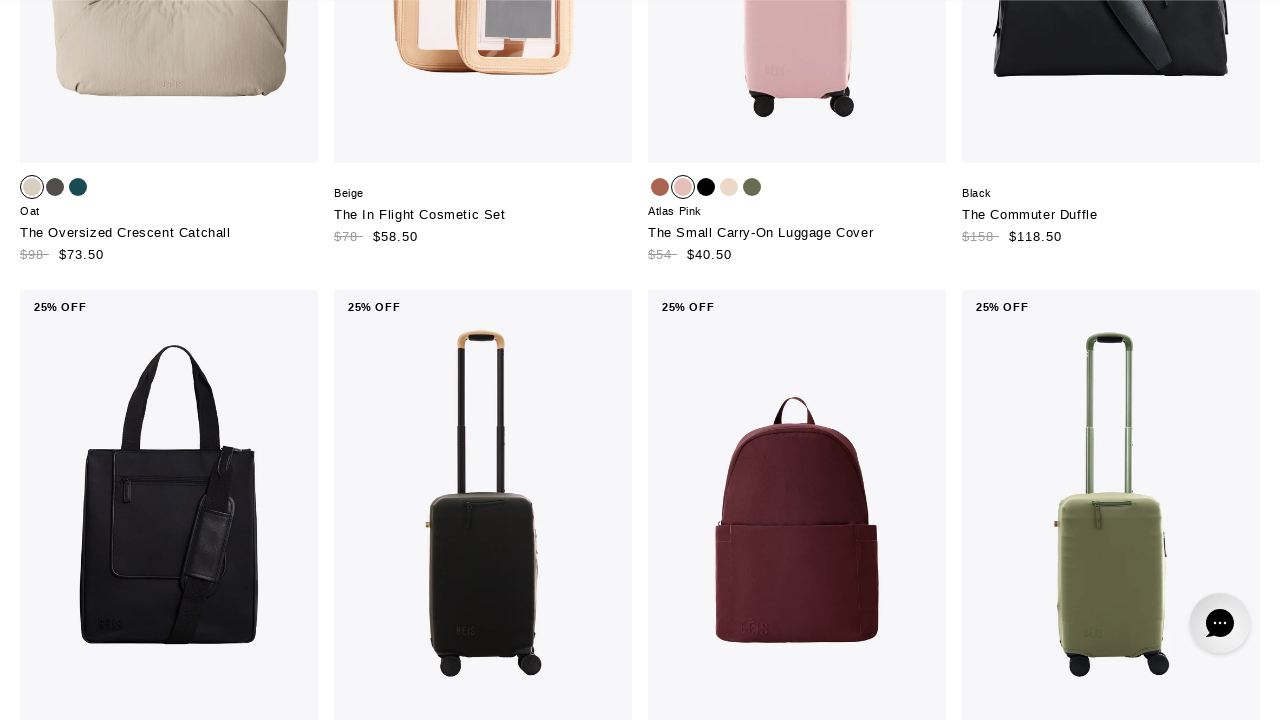

Waited for new products to load after Load More click
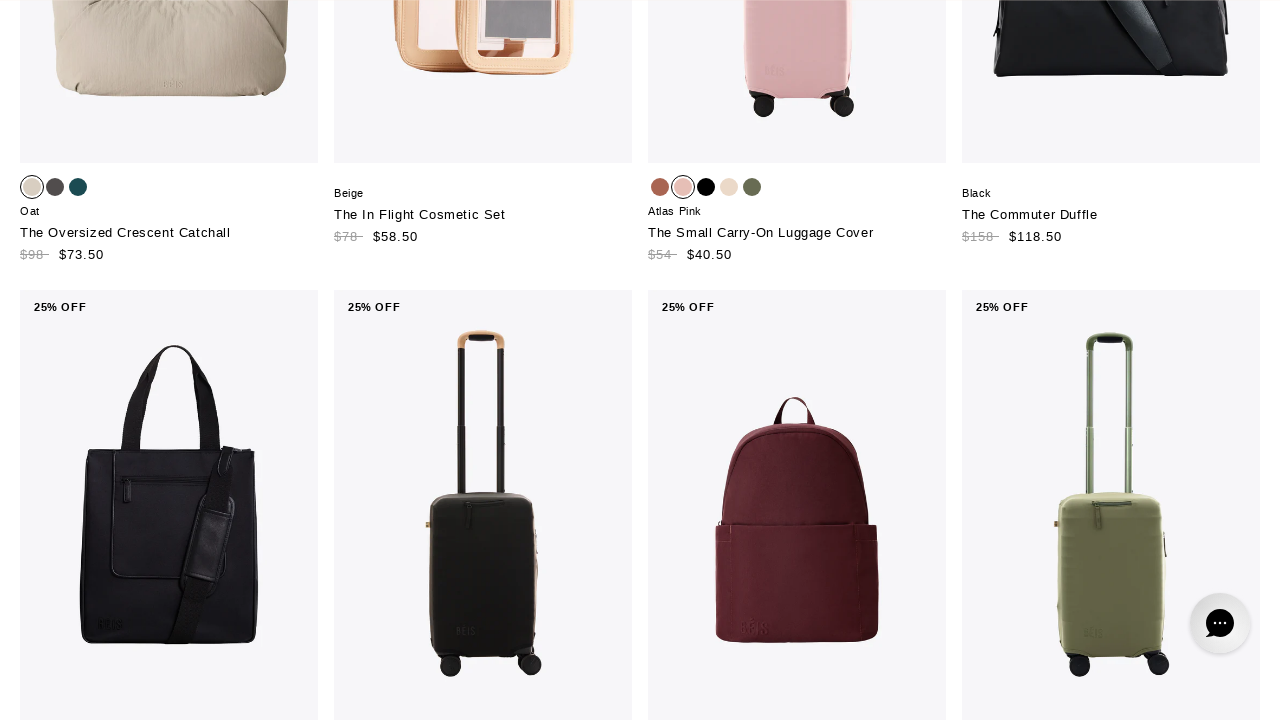

Clicked Load More button (click #10)
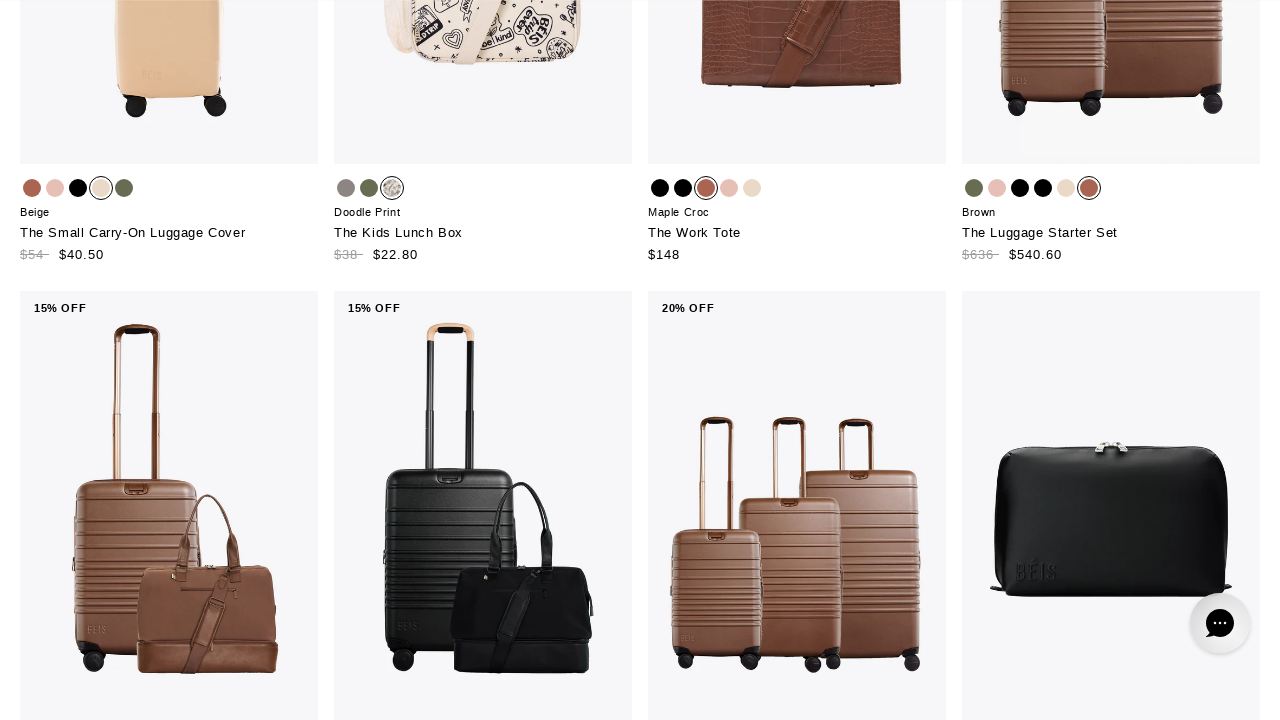

Waited for new products to load after Load More click
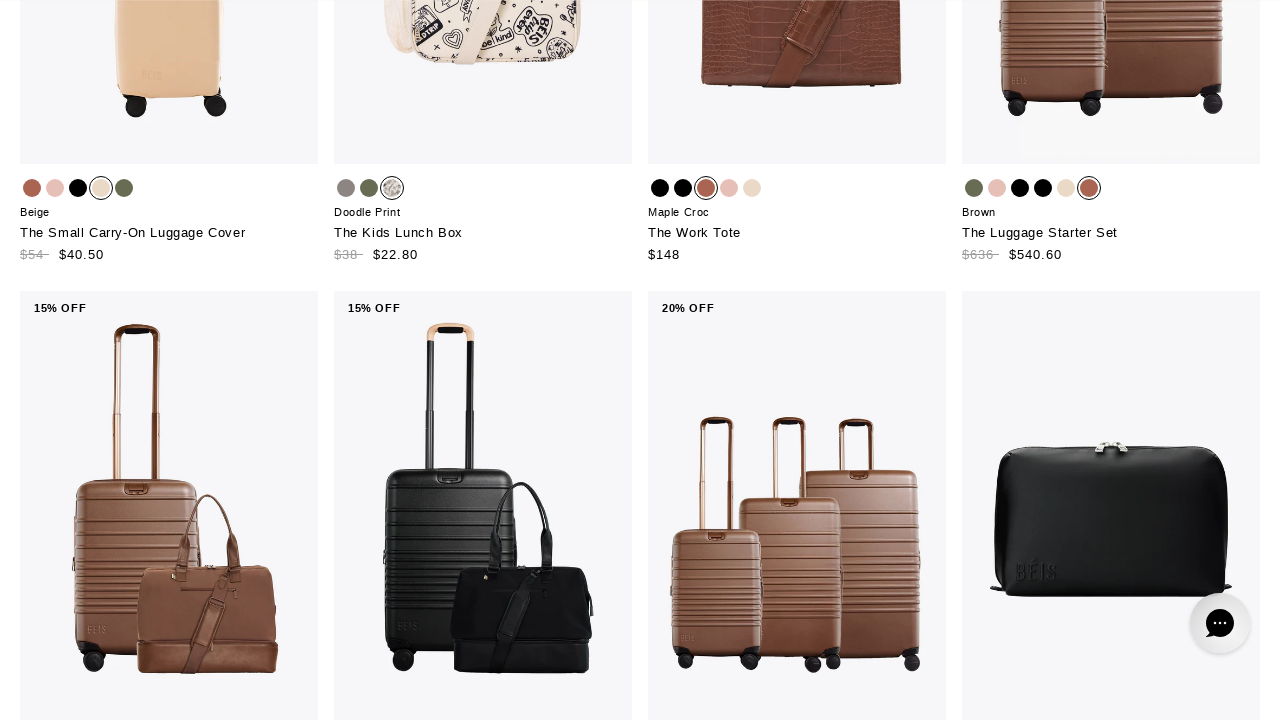

Verified all product cards are displayed on the page
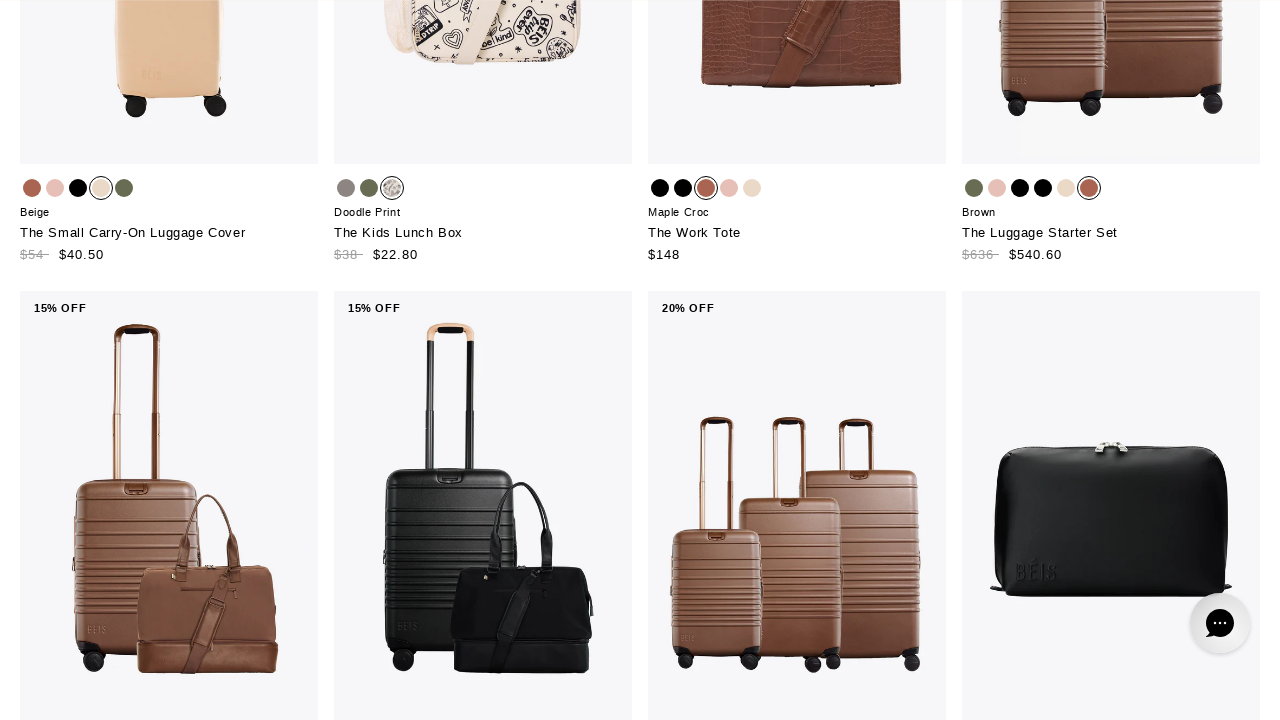

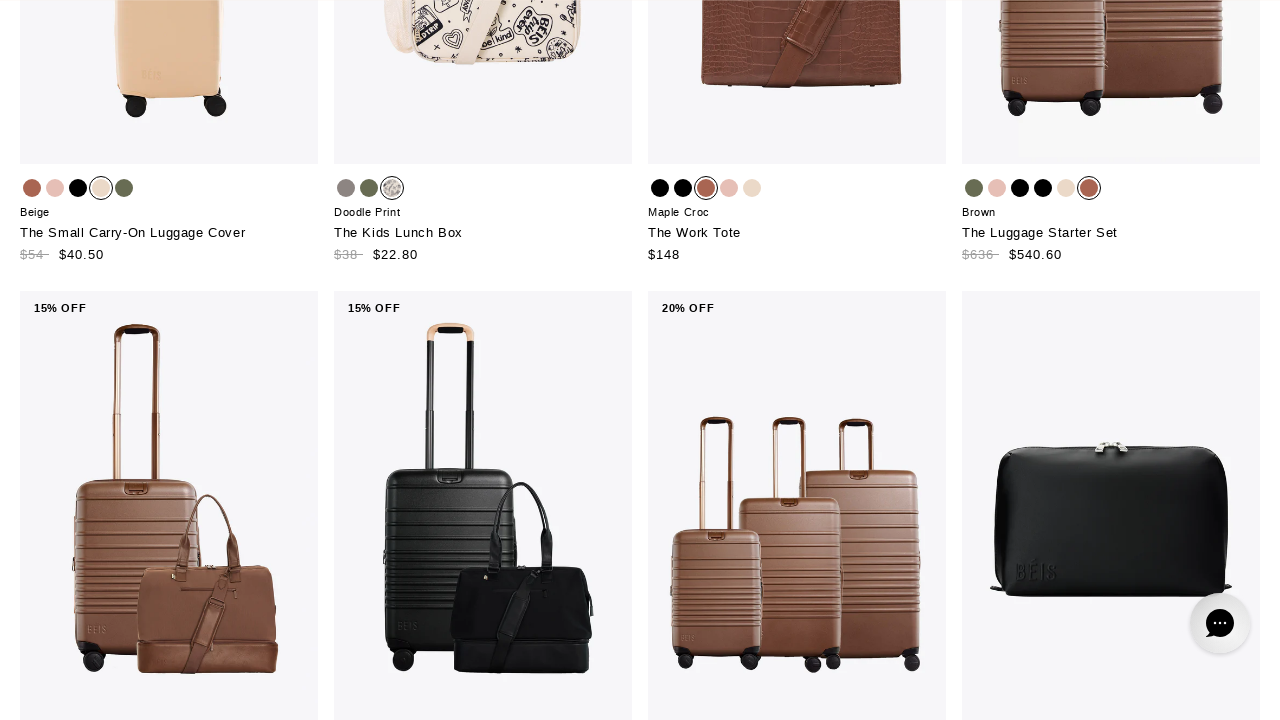